Tests clicking through a sequence of buttons that become clickable one after another, verifying that all buttons can be clicked successfully and a confirmation message appears.

Starting URL: https://eviltester.github.io/synchole/buttons.html

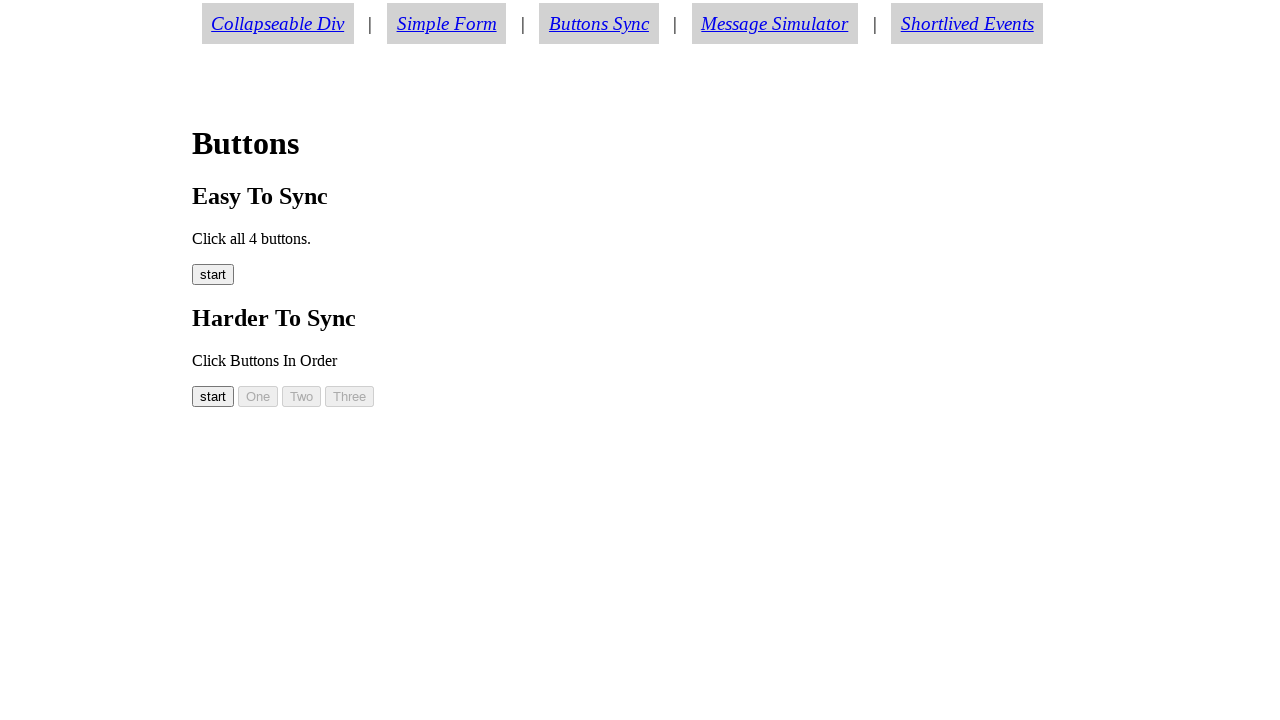

Start button #button00 is visible
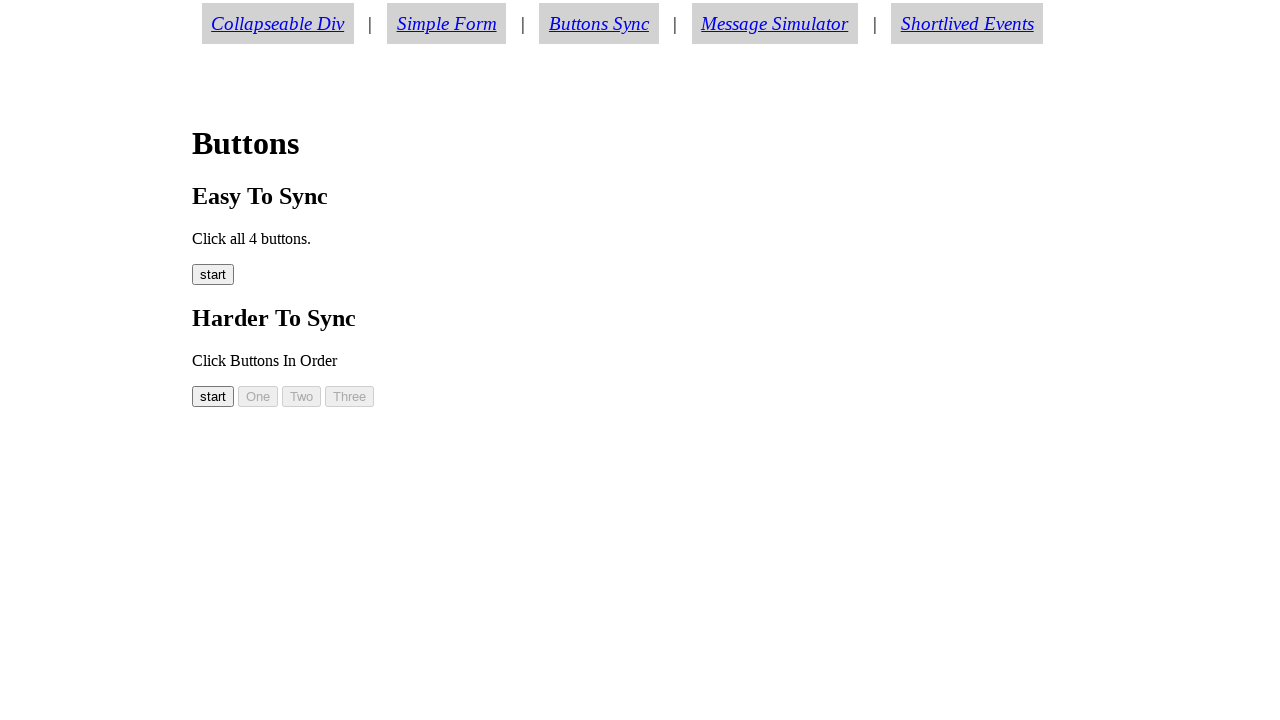

Clicked start button #button00 at (213, 396) on #button00
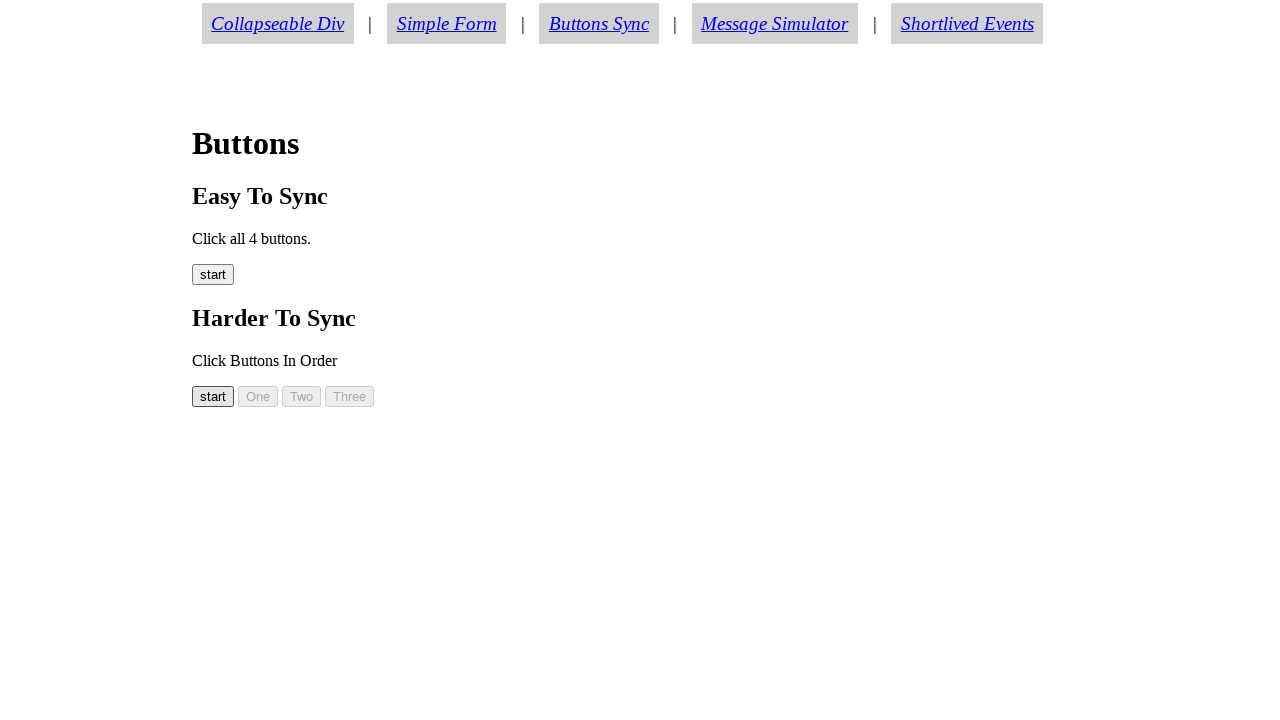

Button #button01 is visible
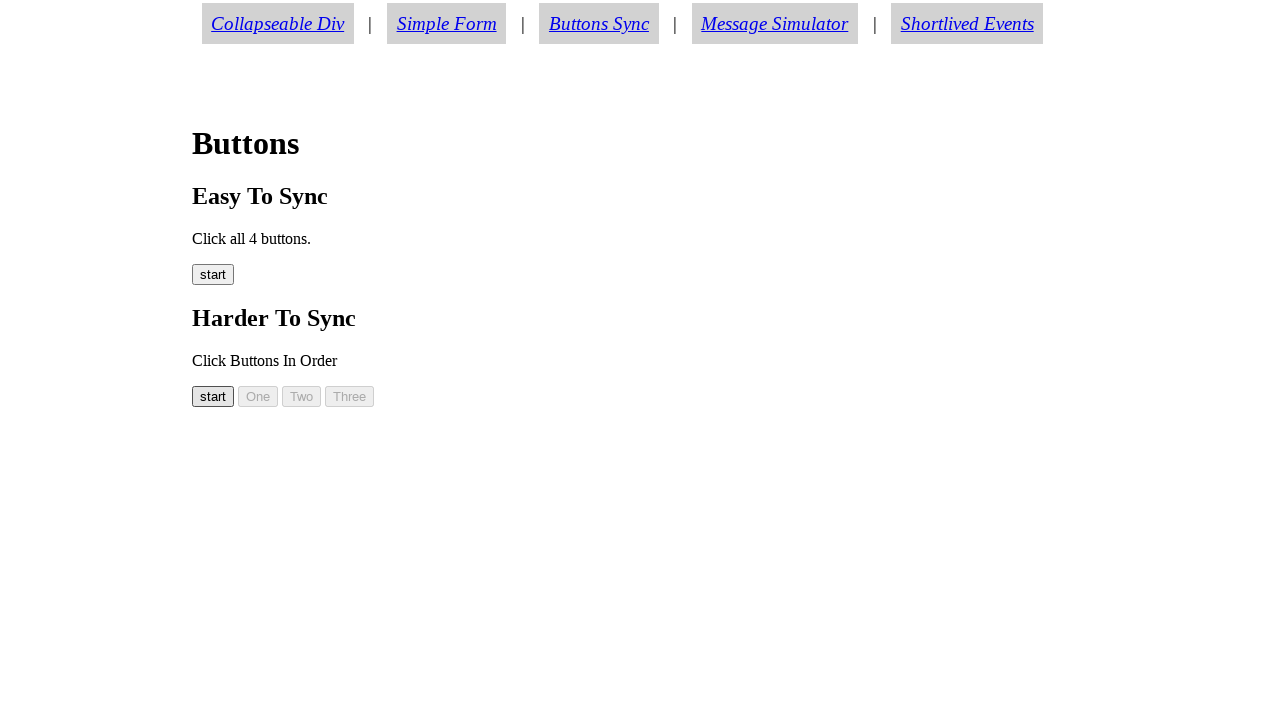

Clicked button #button01 at (258, 396) on #button01
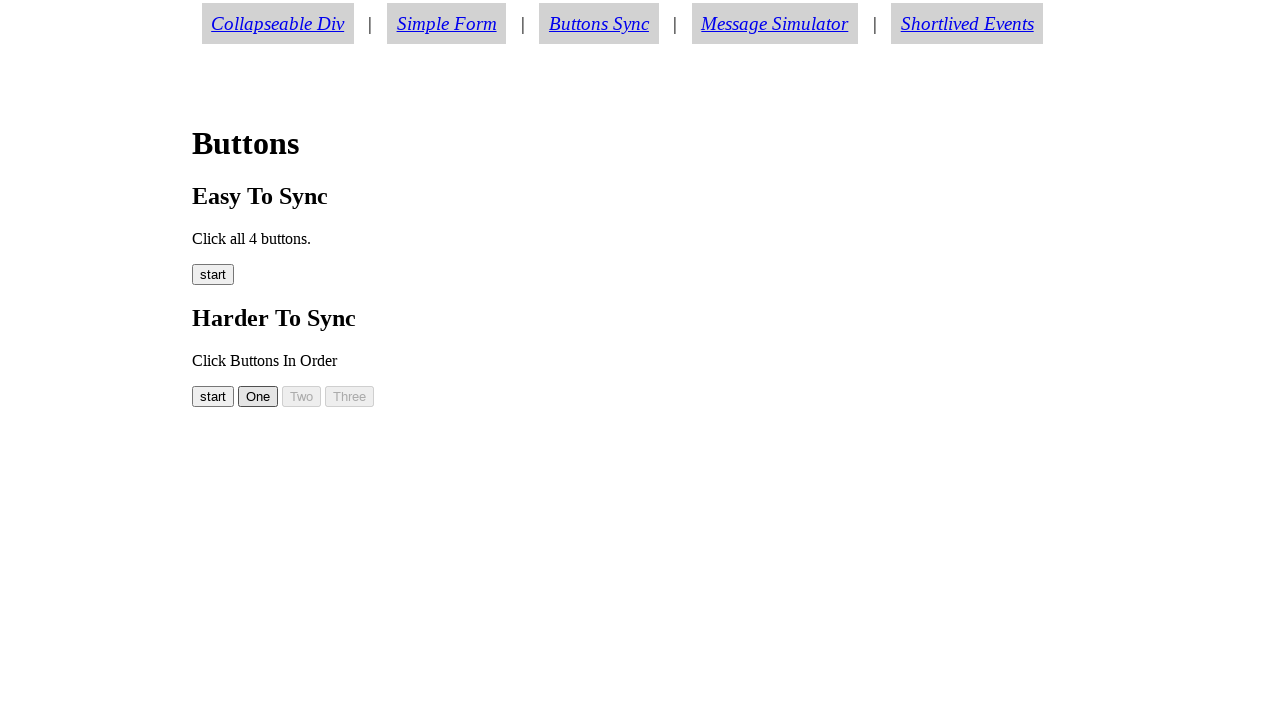

Button #button02 is visible
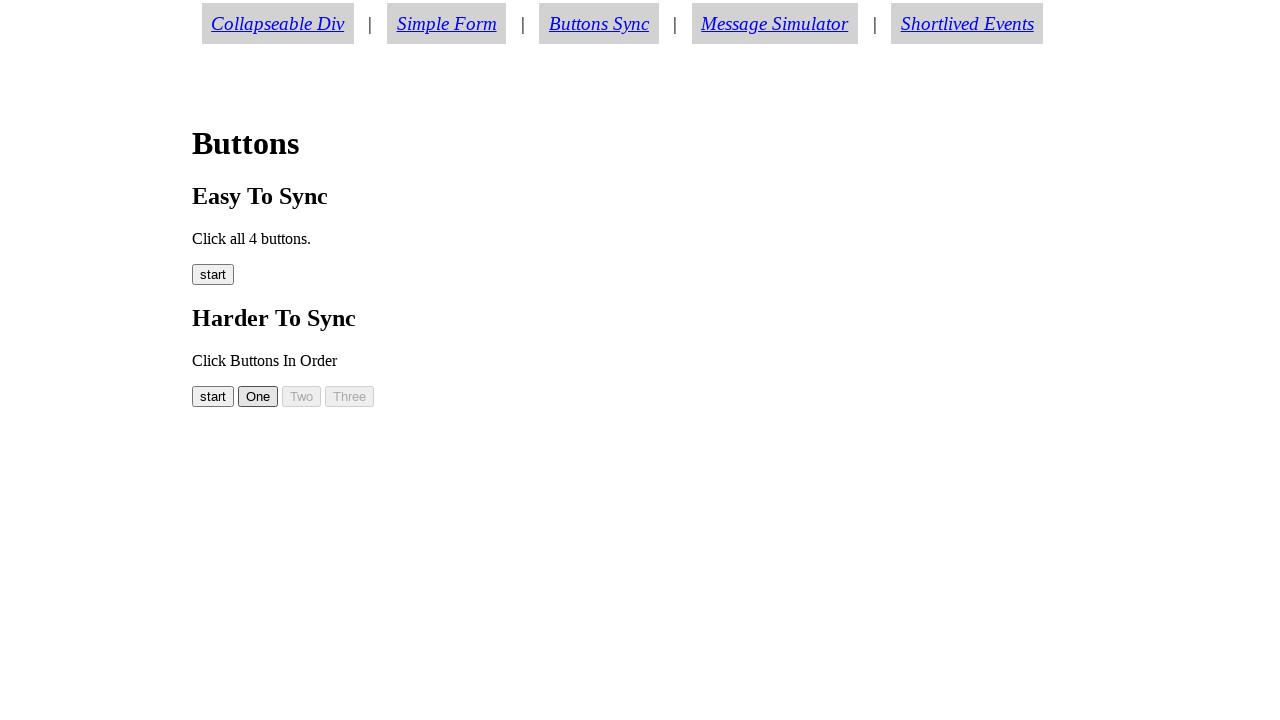

Clicked button #button02 at (302, 396) on #button02
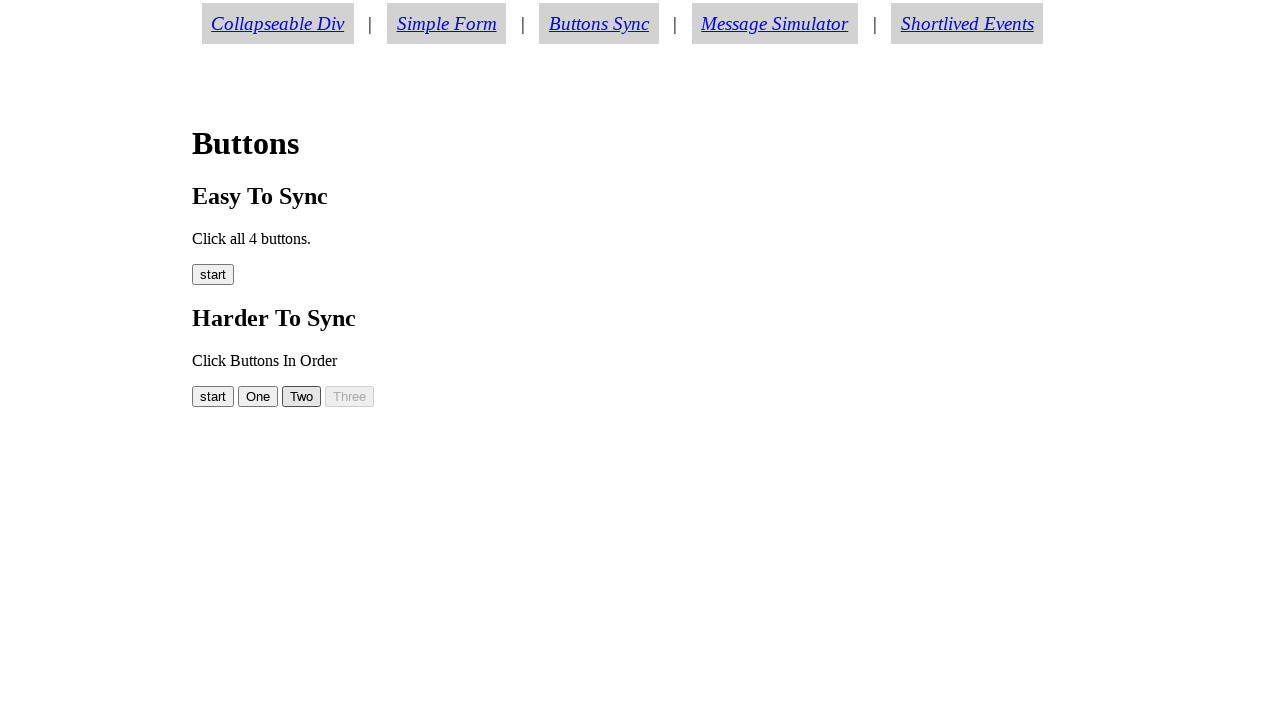

Button #button03 is visible
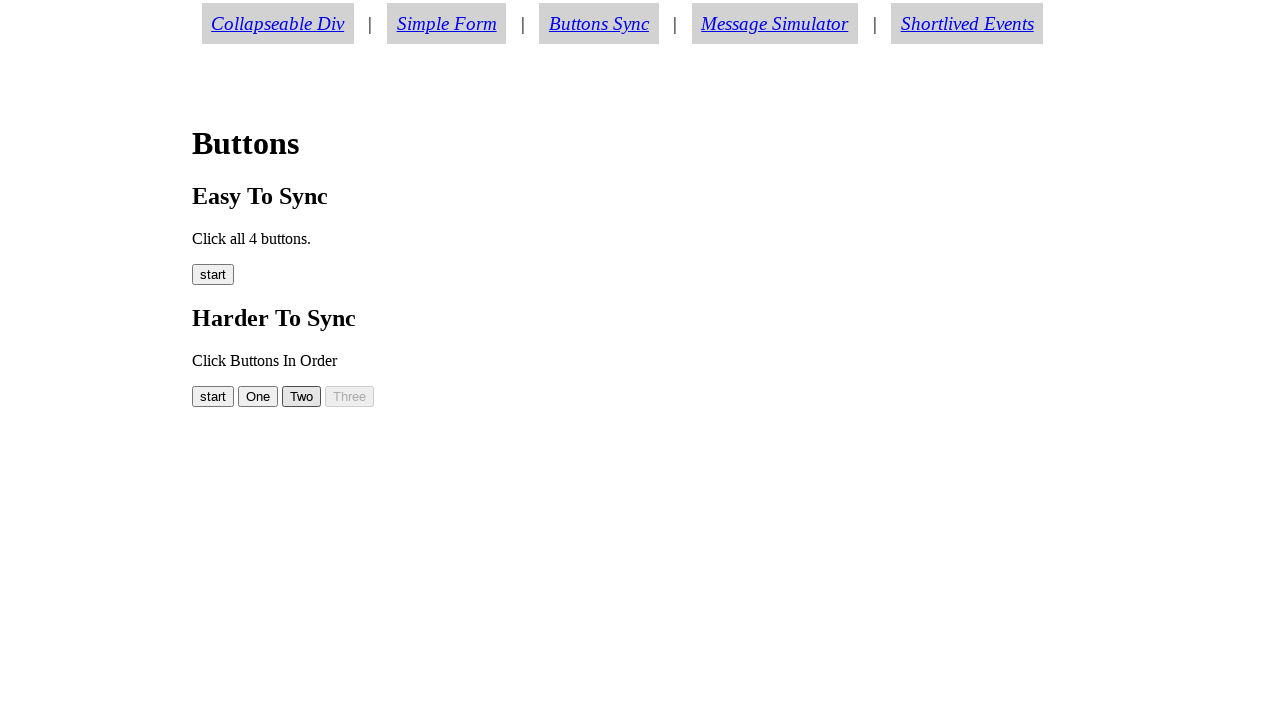

Clicked button #button03 at (350, 396) on #button03
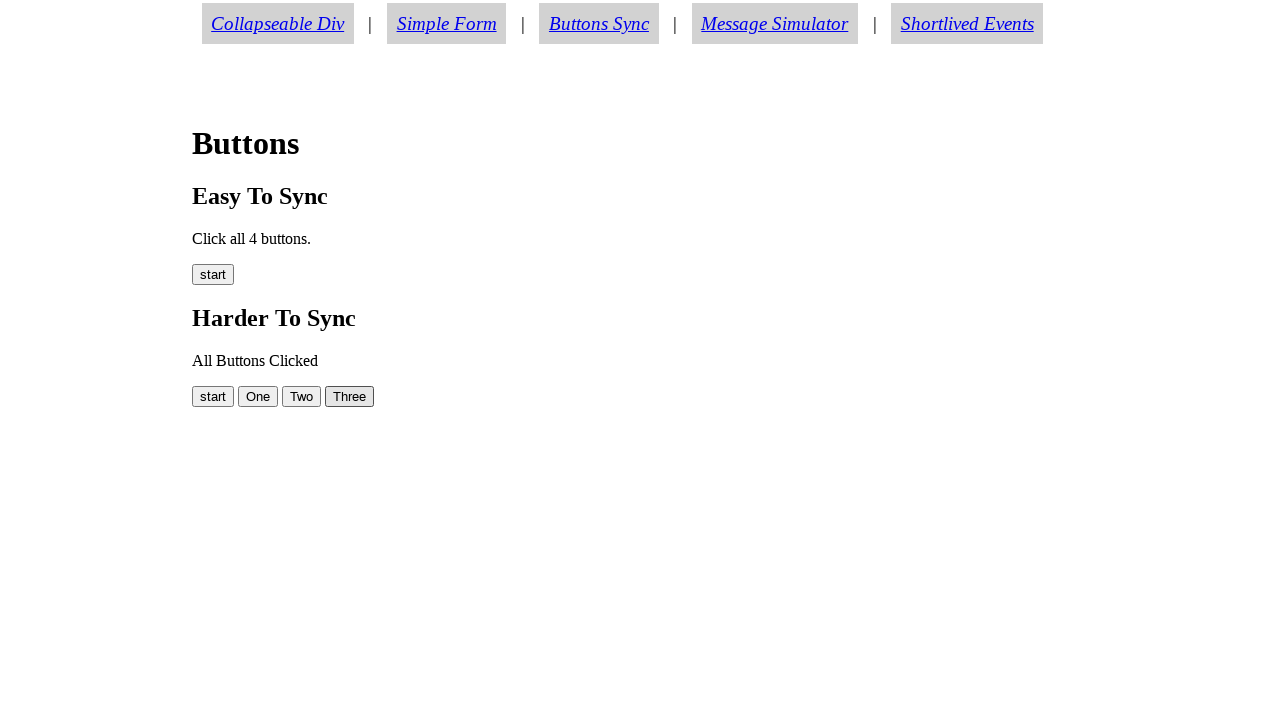

Confirmation message #buttonmessage appeared
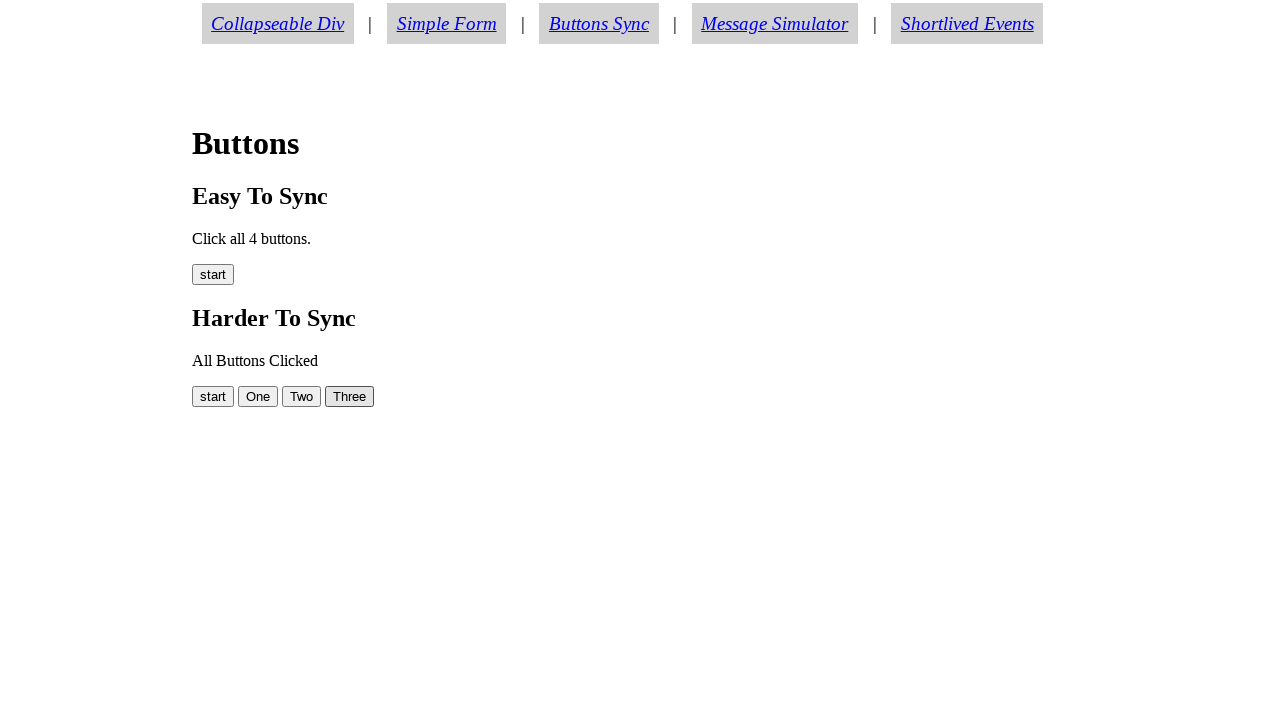

Verified confirmation message displays 'All Buttons Clicked'
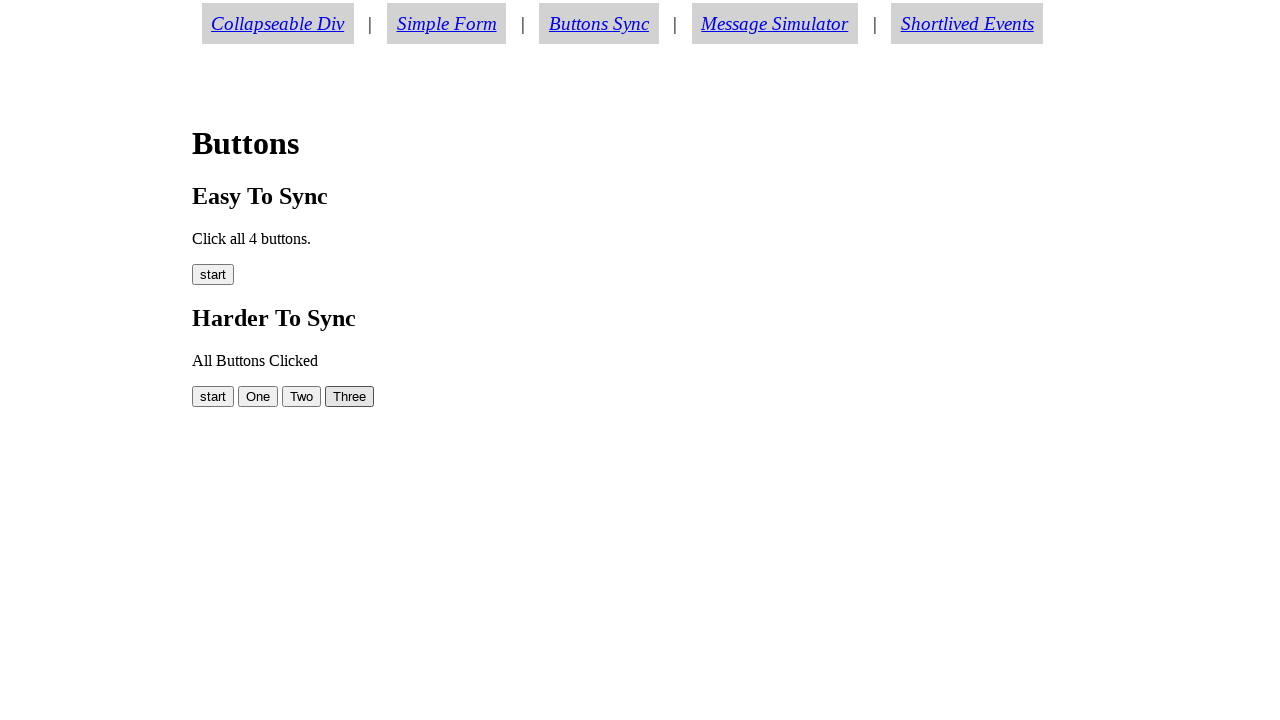

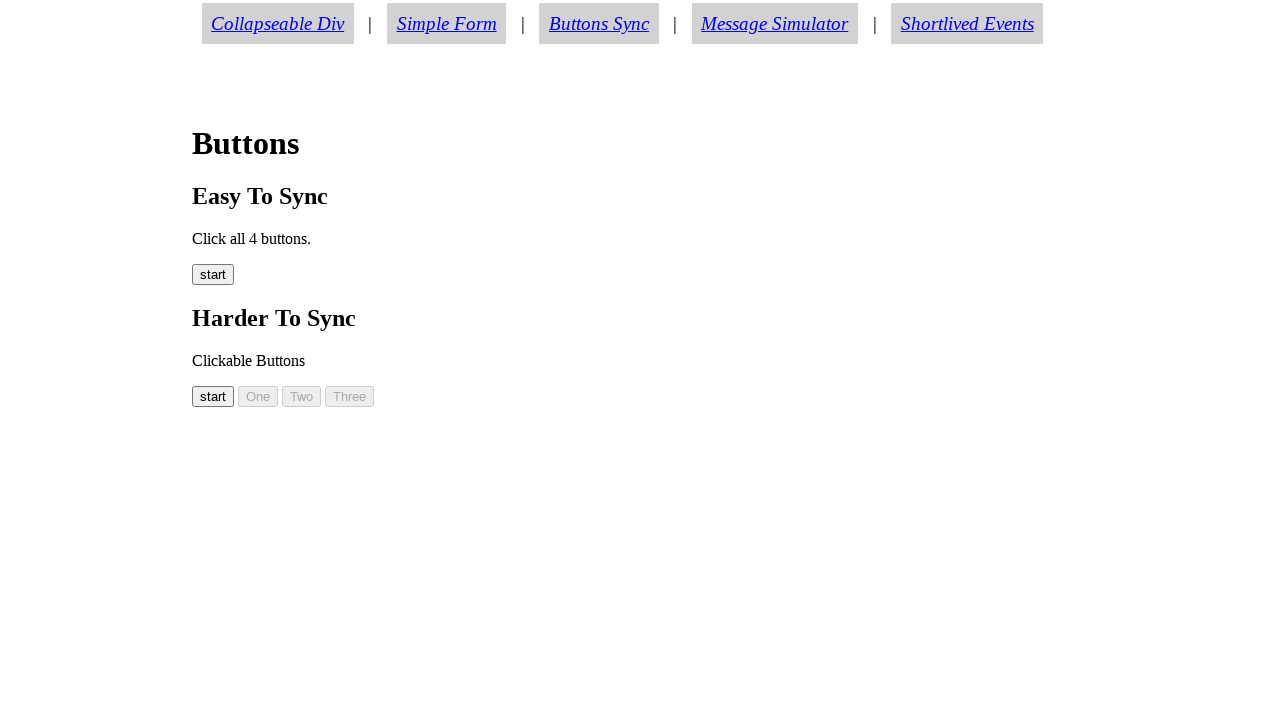